Tests enable and disable functionality by clicking disable button then enable button for an input element

Starting URL: https://codenboxautomationlab.com/practice/

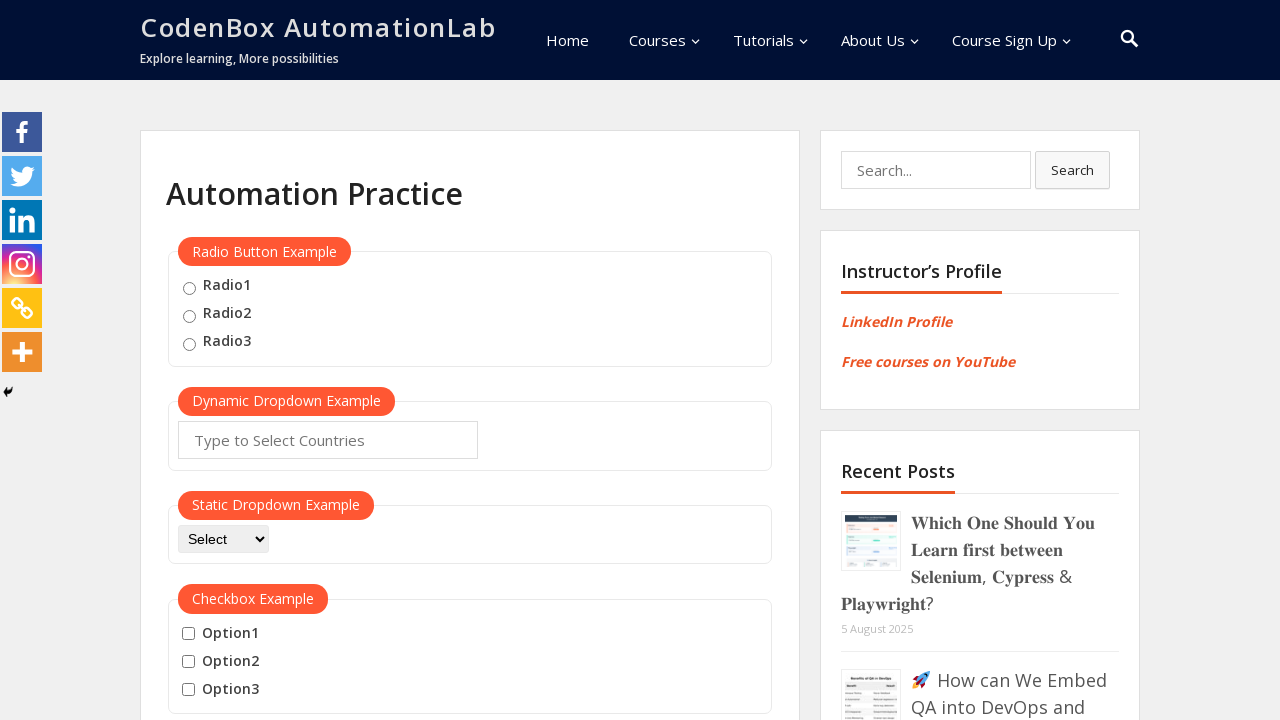

Clicked disable button to disable input element at (217, 361) on #disabled-button
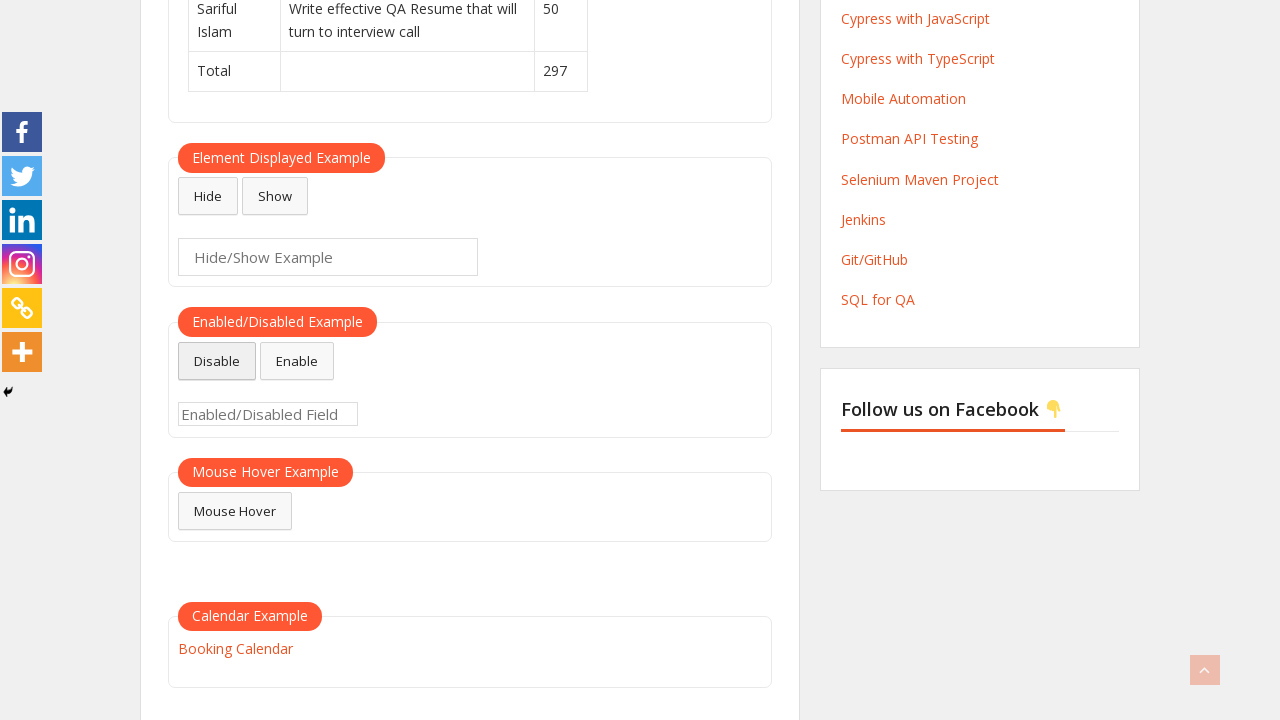

Clicked enable button to re-enable input element at (297, 361) on #enabled-button
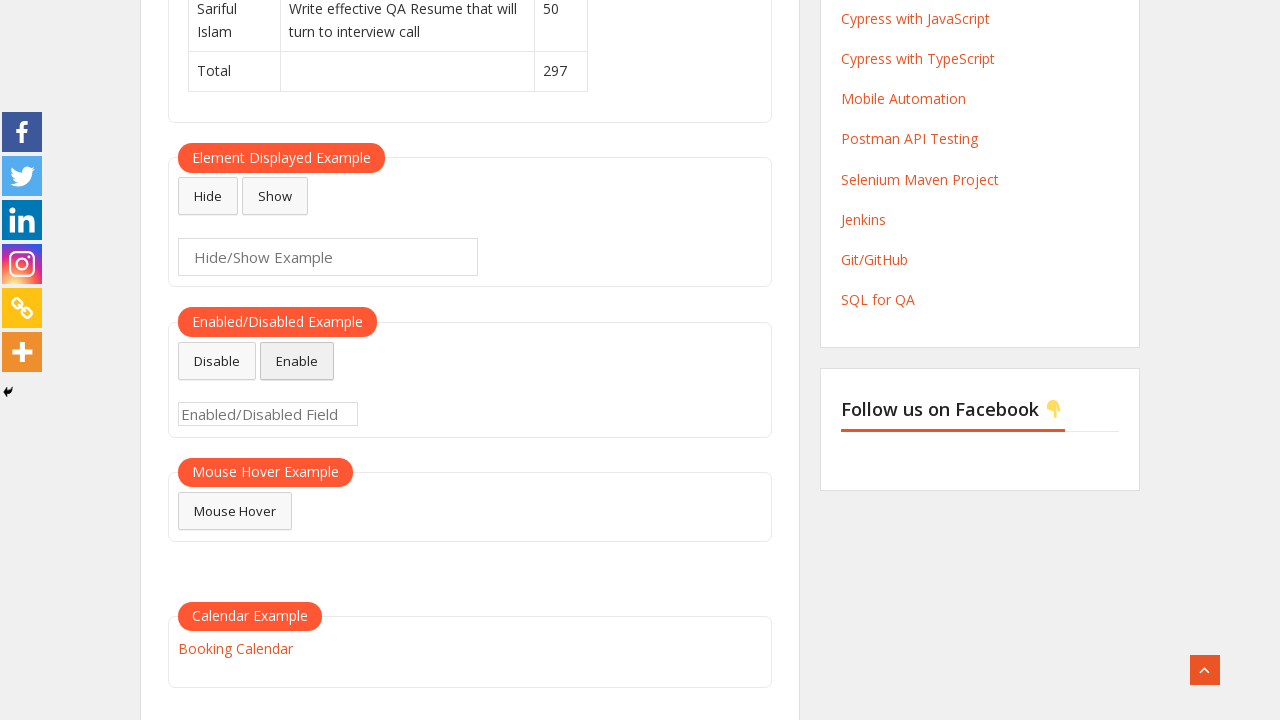

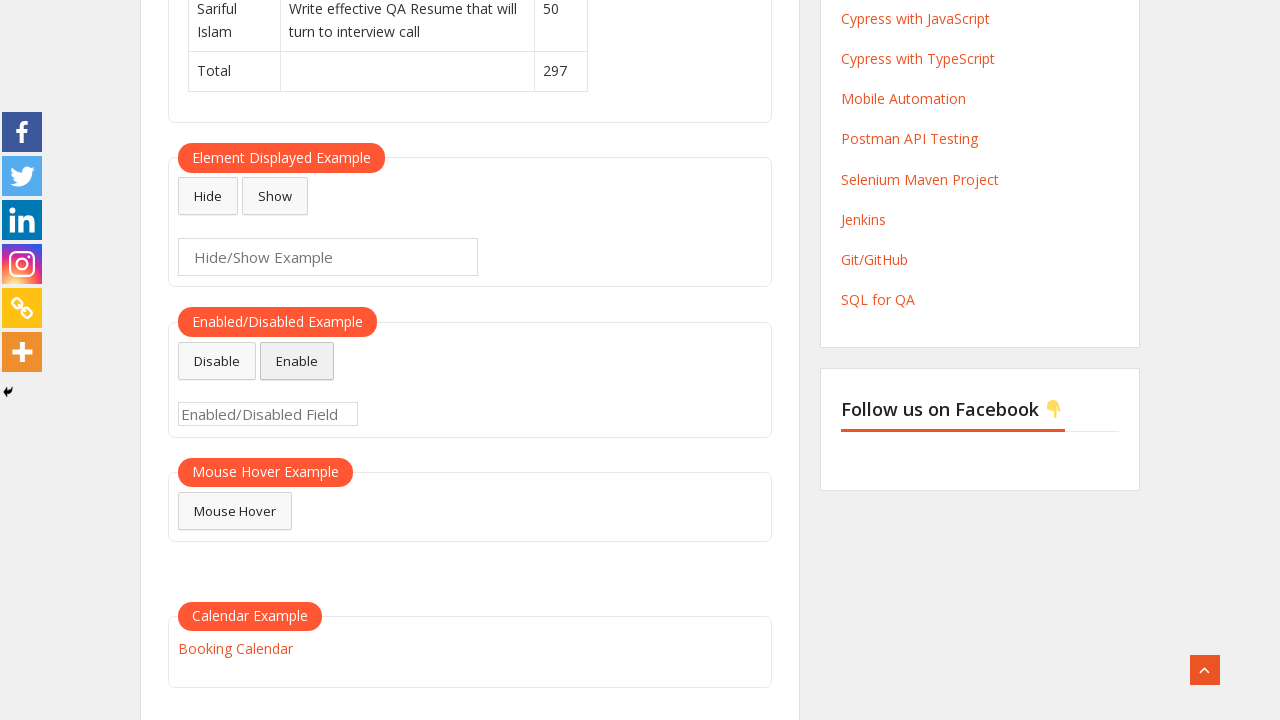